Tests the booking page navigation flow on Evinced demo site by selecting options from two dropdown menus - choosing "Tiny Home" from the home type dropdown and "East Coast" from the location dropdown.

Starting URL: https://demo.evinced.com/

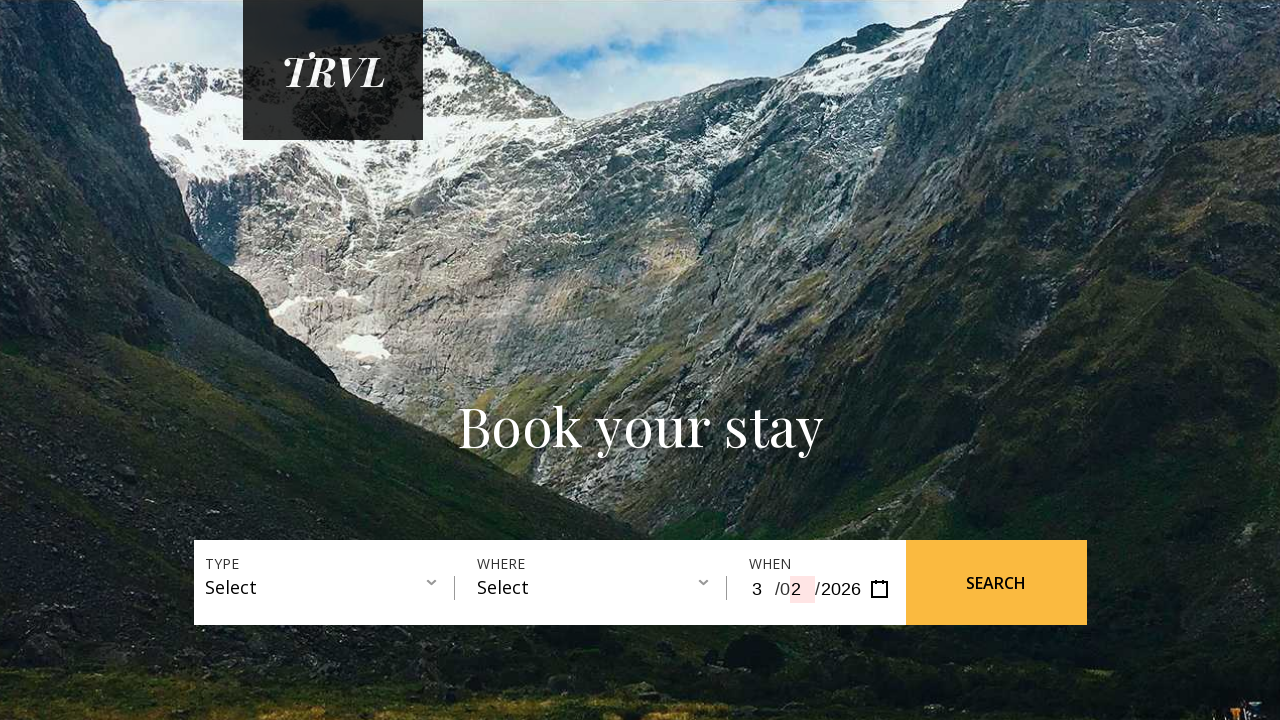

Clicked home type dropdown menu at (330, 588) on #gatsby-focus-wrapper > main > div.wrapper-banner > div.filter-container > div:n
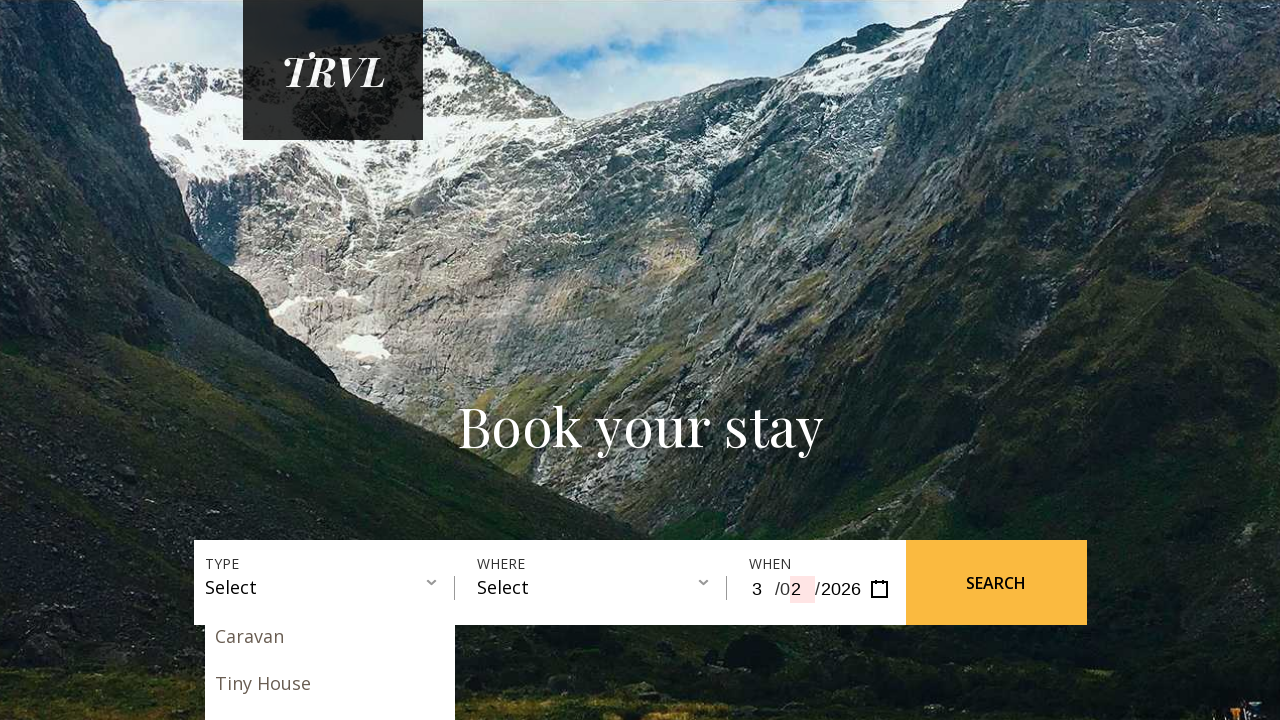

Selected 'Tiny Home' from home type dropdown at (330, 683) on #gatsby-focus-wrapper > main > div.wrapper-banner > div.filter-container > div:n
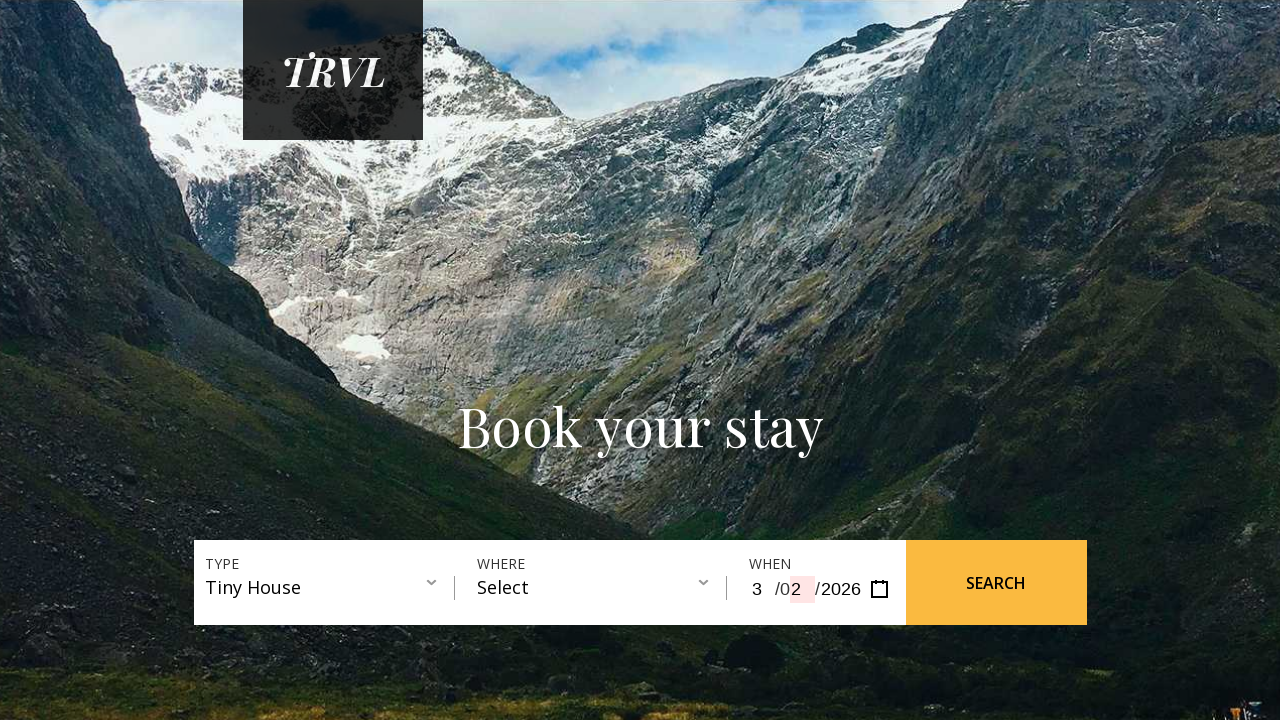

Clicked location dropdown menu at (602, 588) on #gatsby-focus-wrapper > main > div.wrapper-banner > div.filter-container > div:n
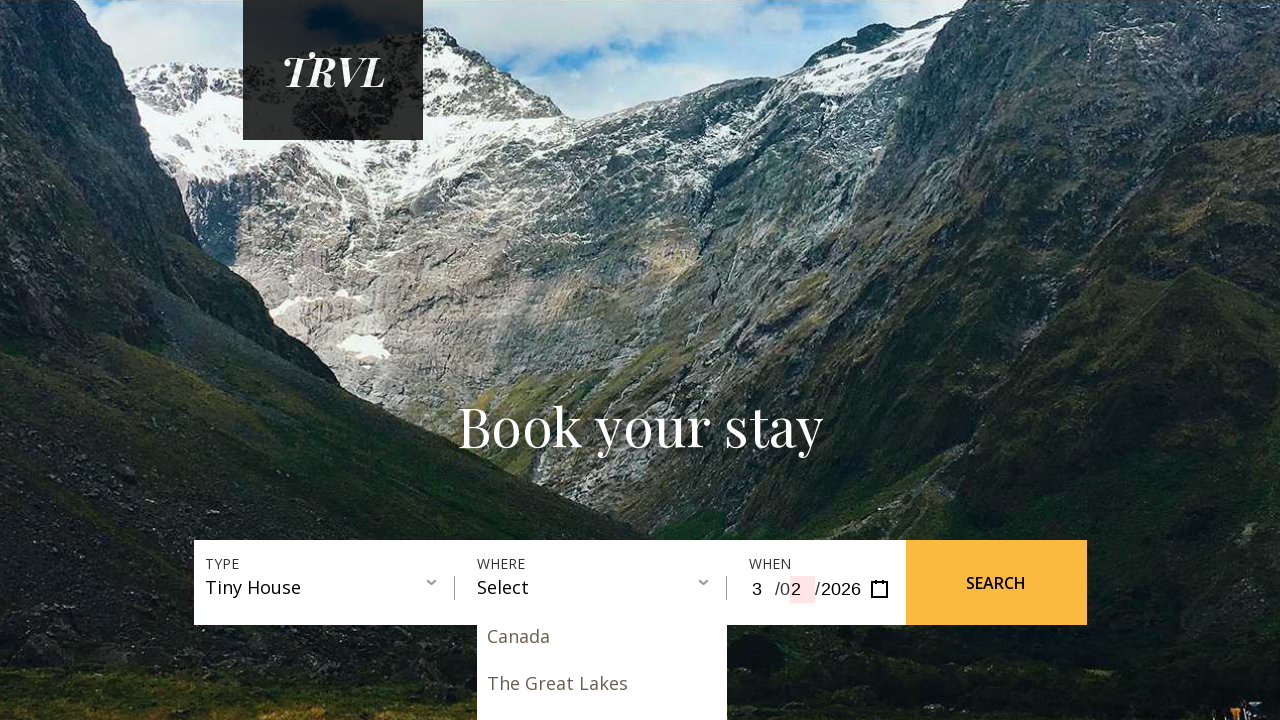

Selected 'East Coast' from location dropdown at (602, 703) on #gatsby-focus-wrapper > main > div.wrapper-banner > div.filter-container > div:n
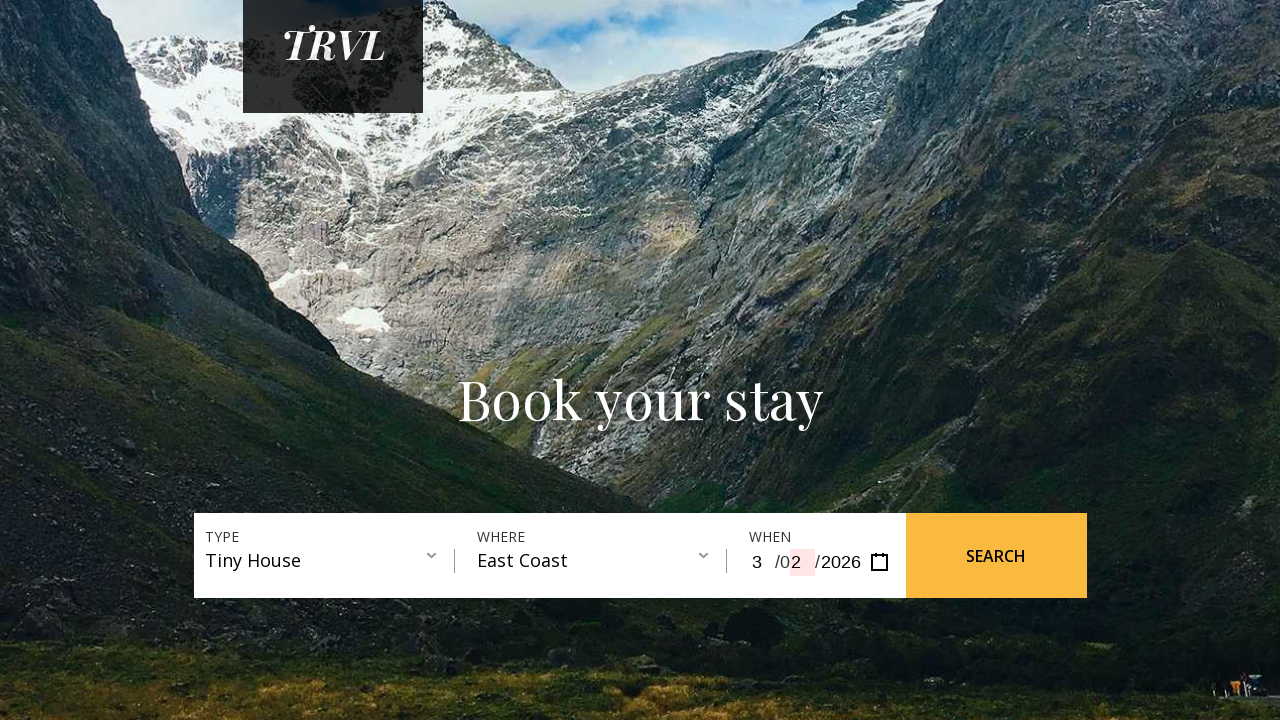

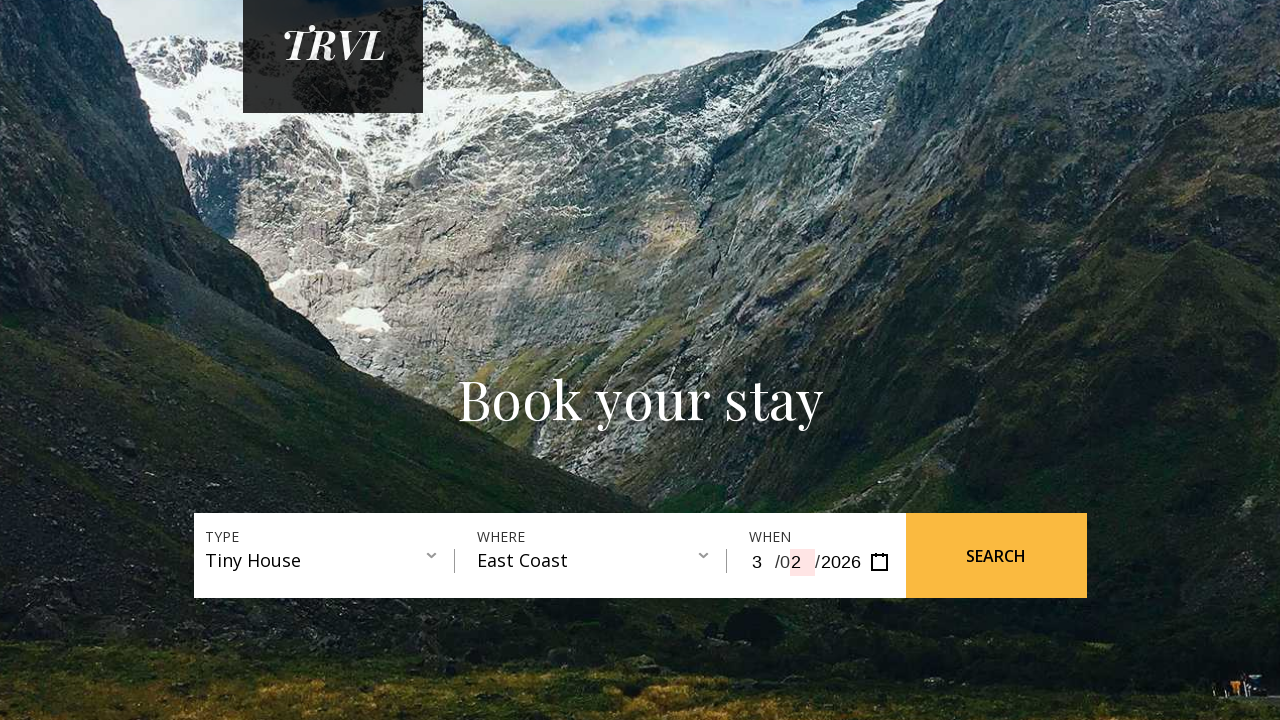